Tests drag and drop functionality on jQueryUI's droppable demo page by dragging an element to a drop zone within an iframe, then switches back to the main content and clicks a menu item.

Starting URL: https://jqueryui.com/droppable/

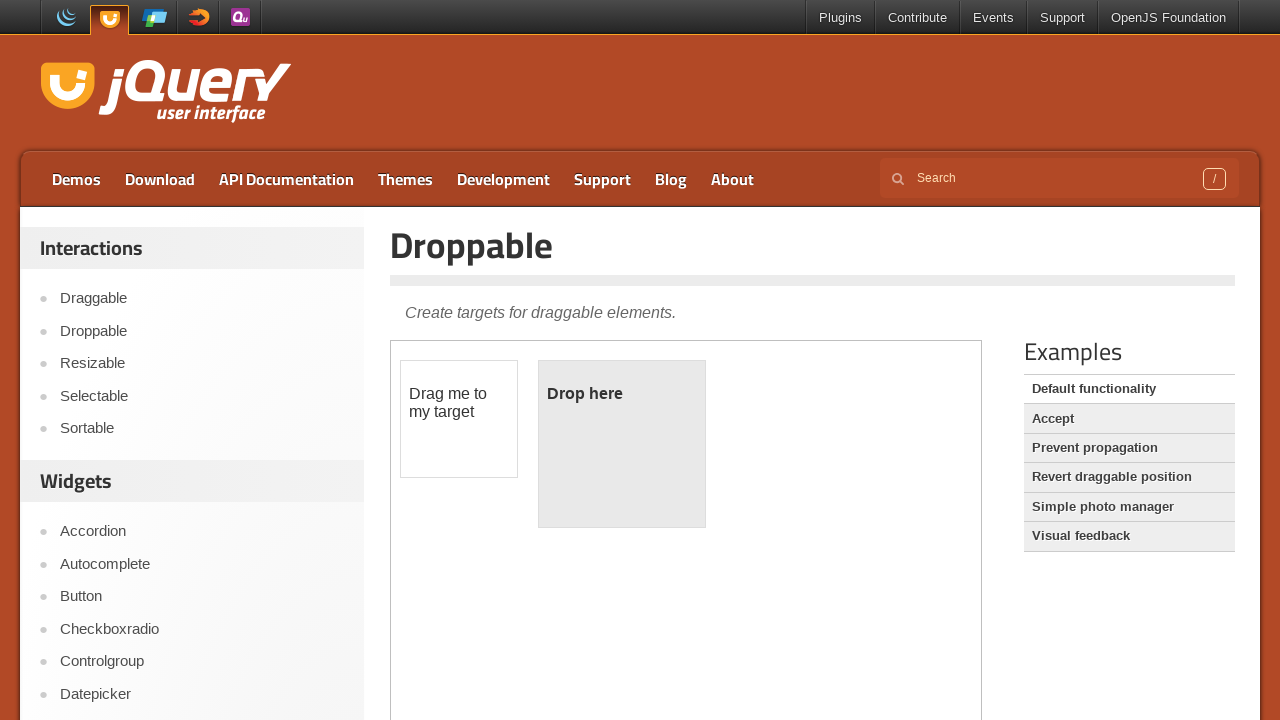

Set viewport size to 1920x1080
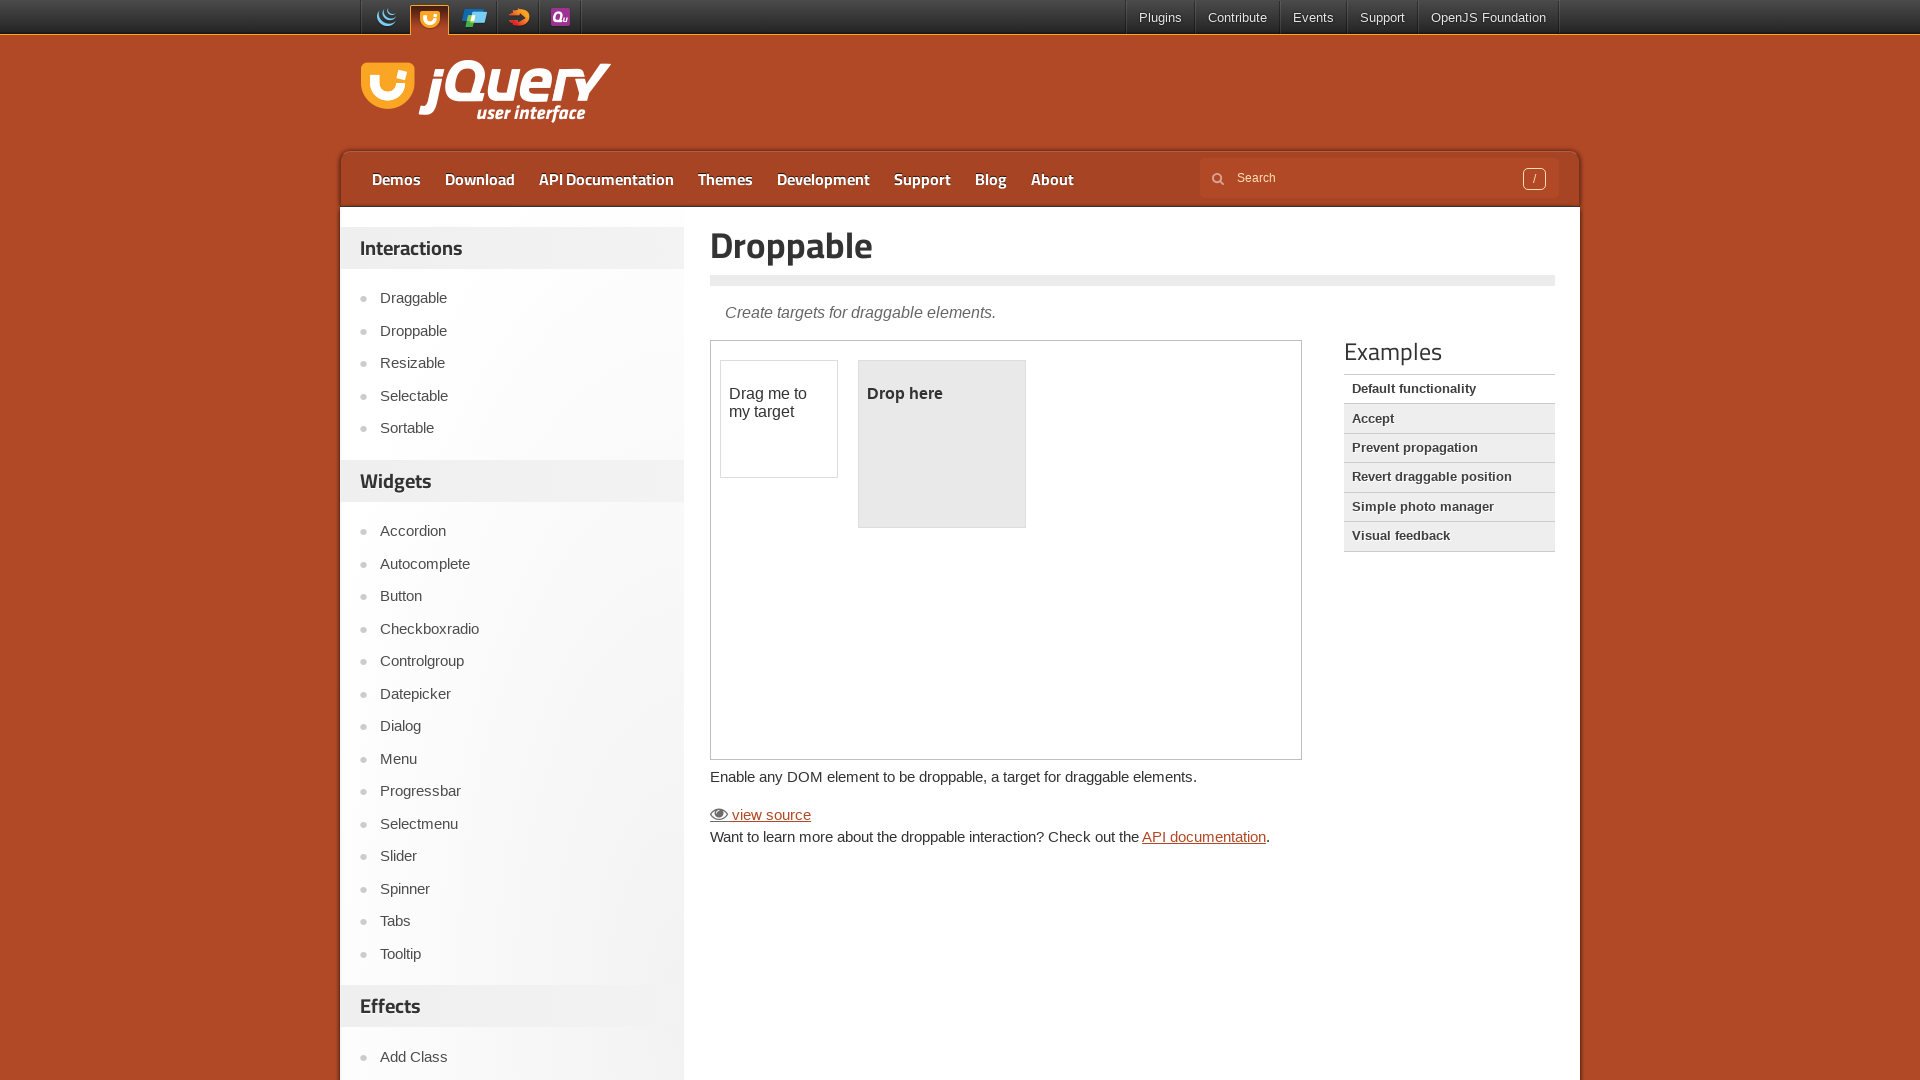

Located the demo iframe containing drag and drop elements
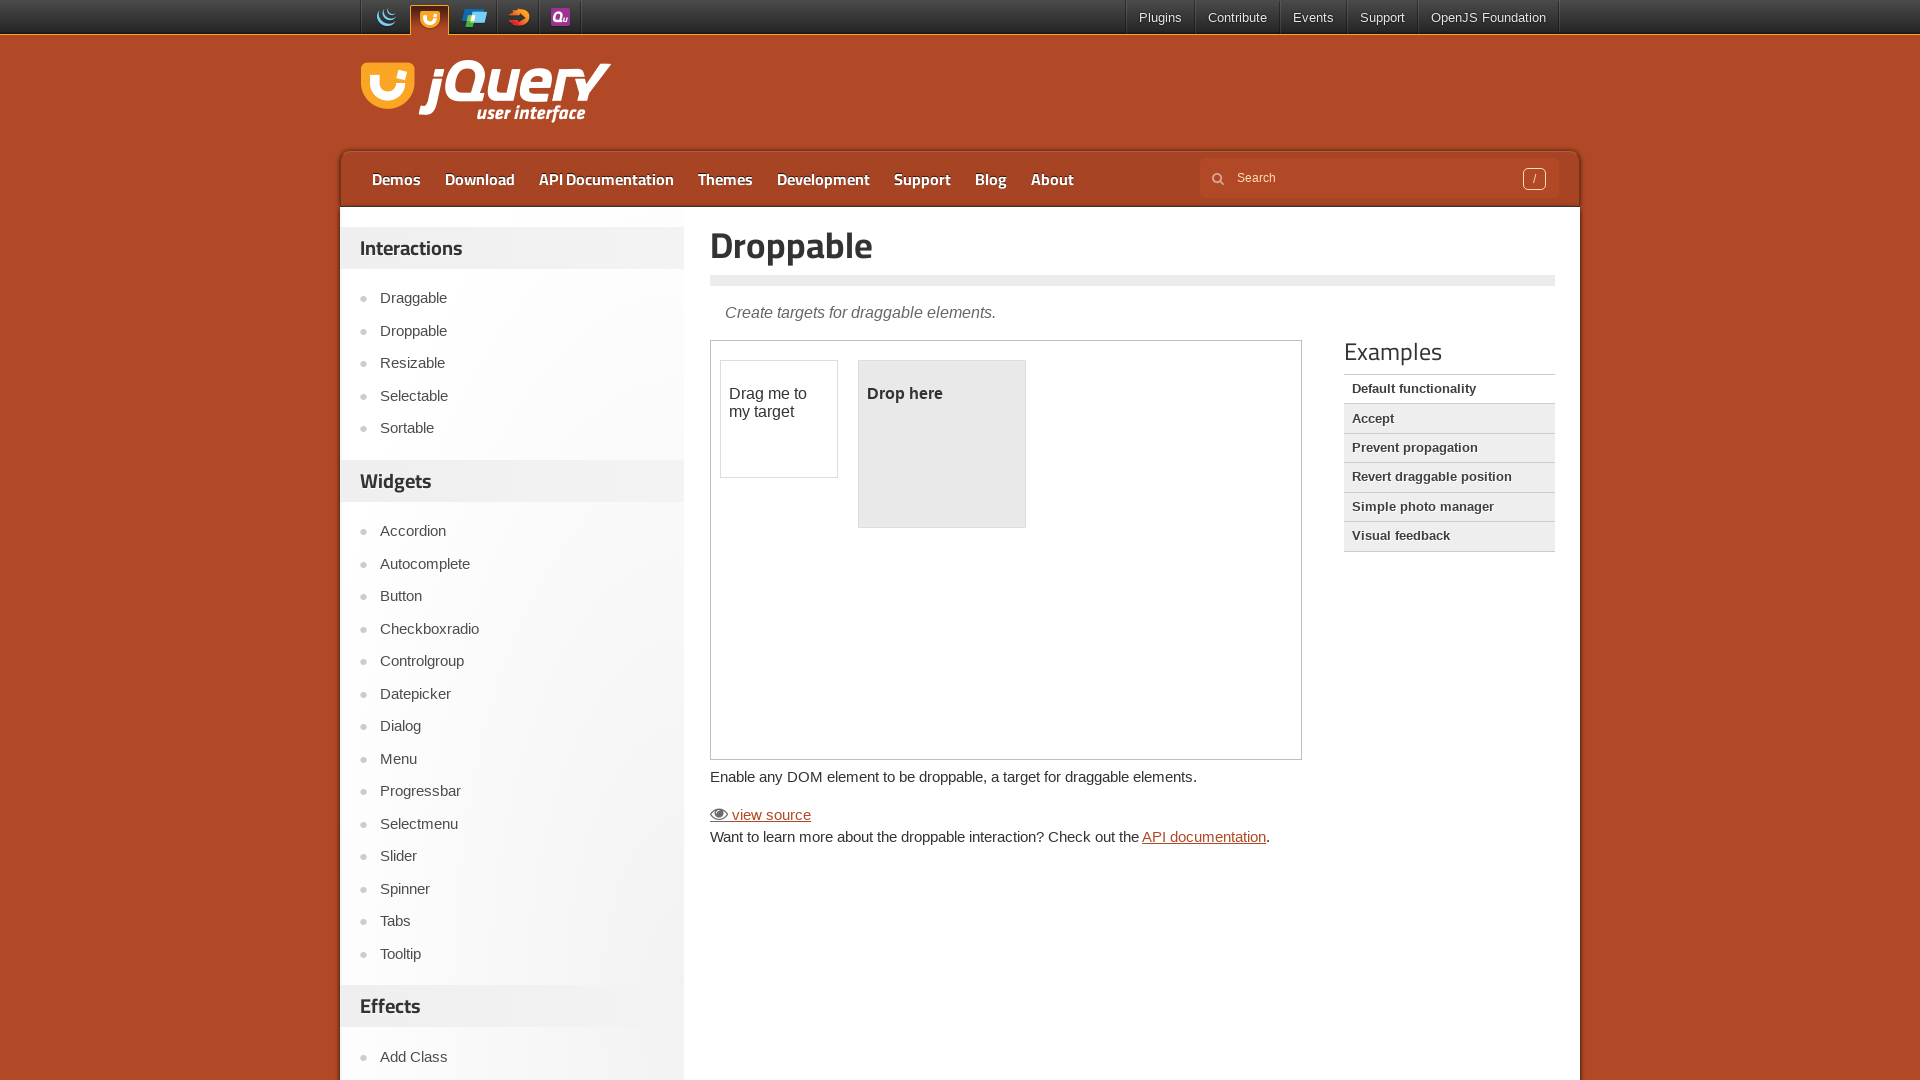

Located the draggable element within the iframe
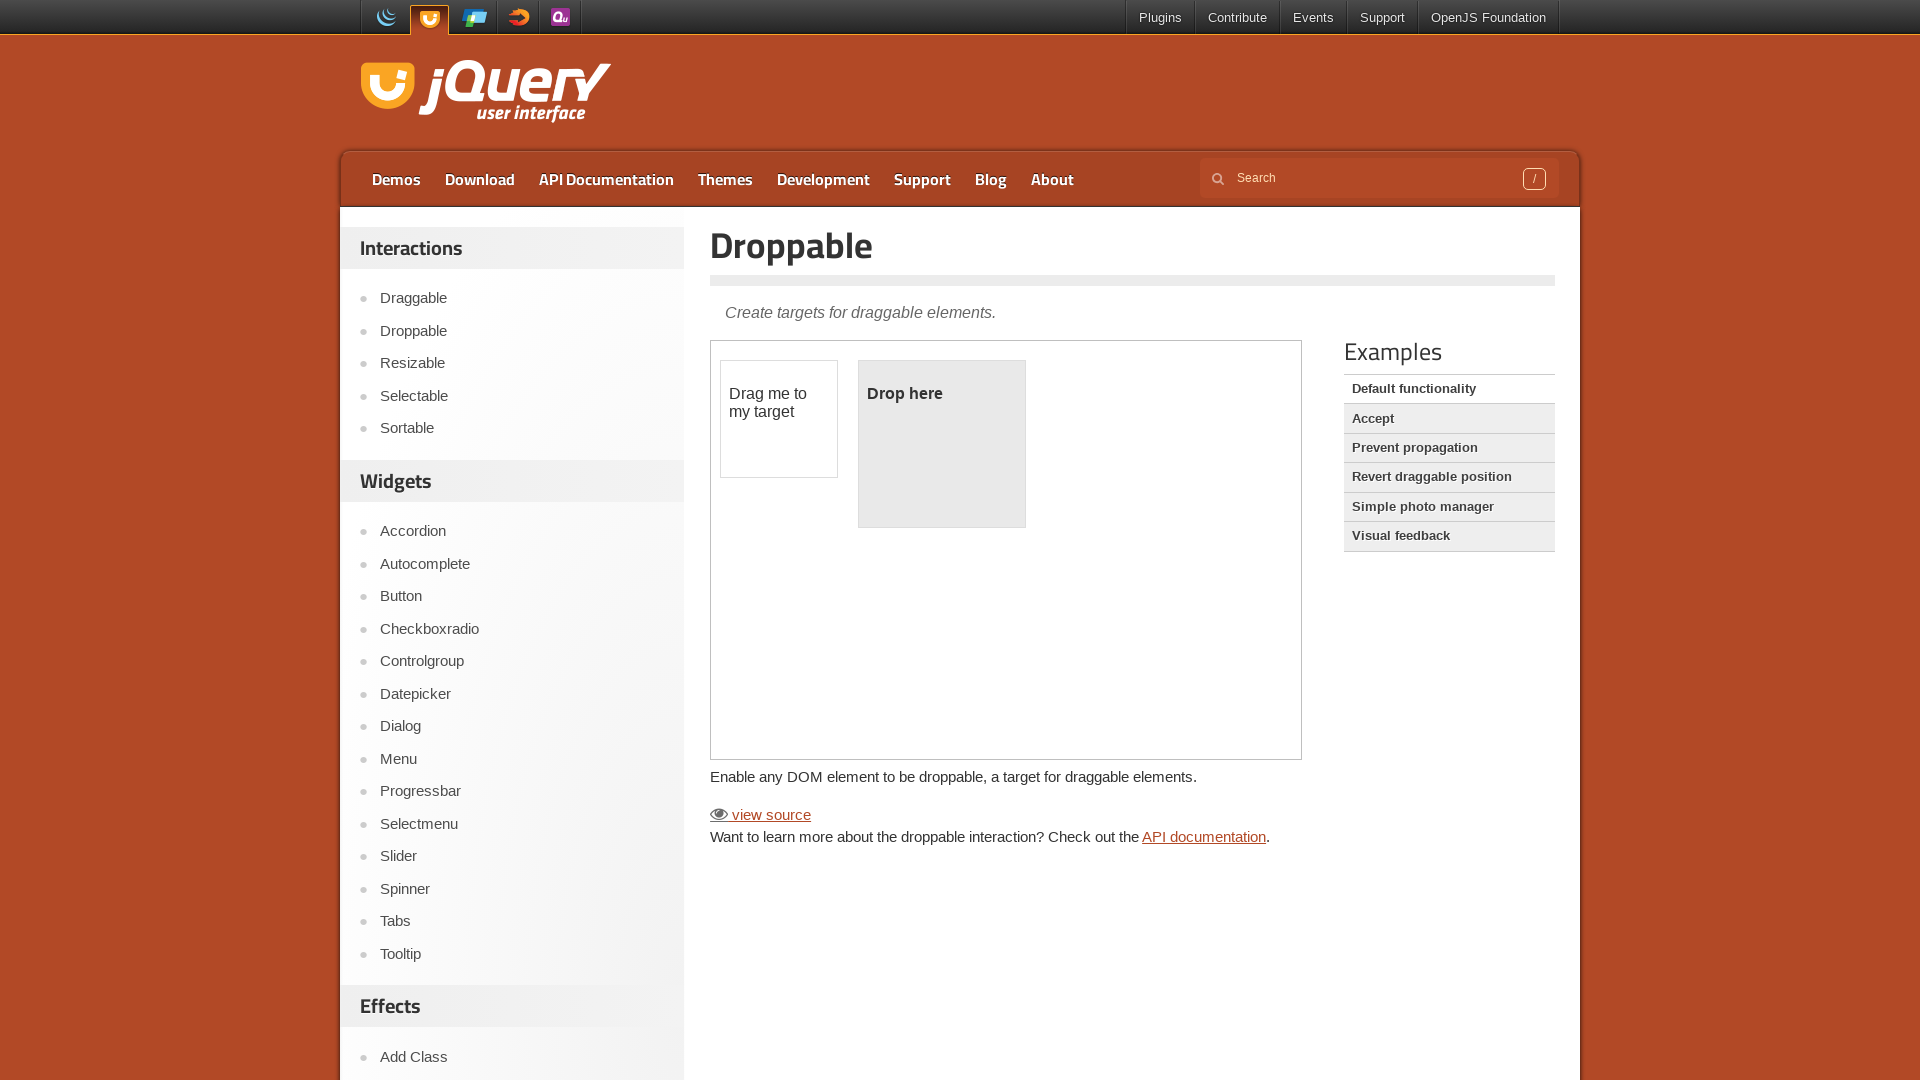

Located the droppable element within the iframe
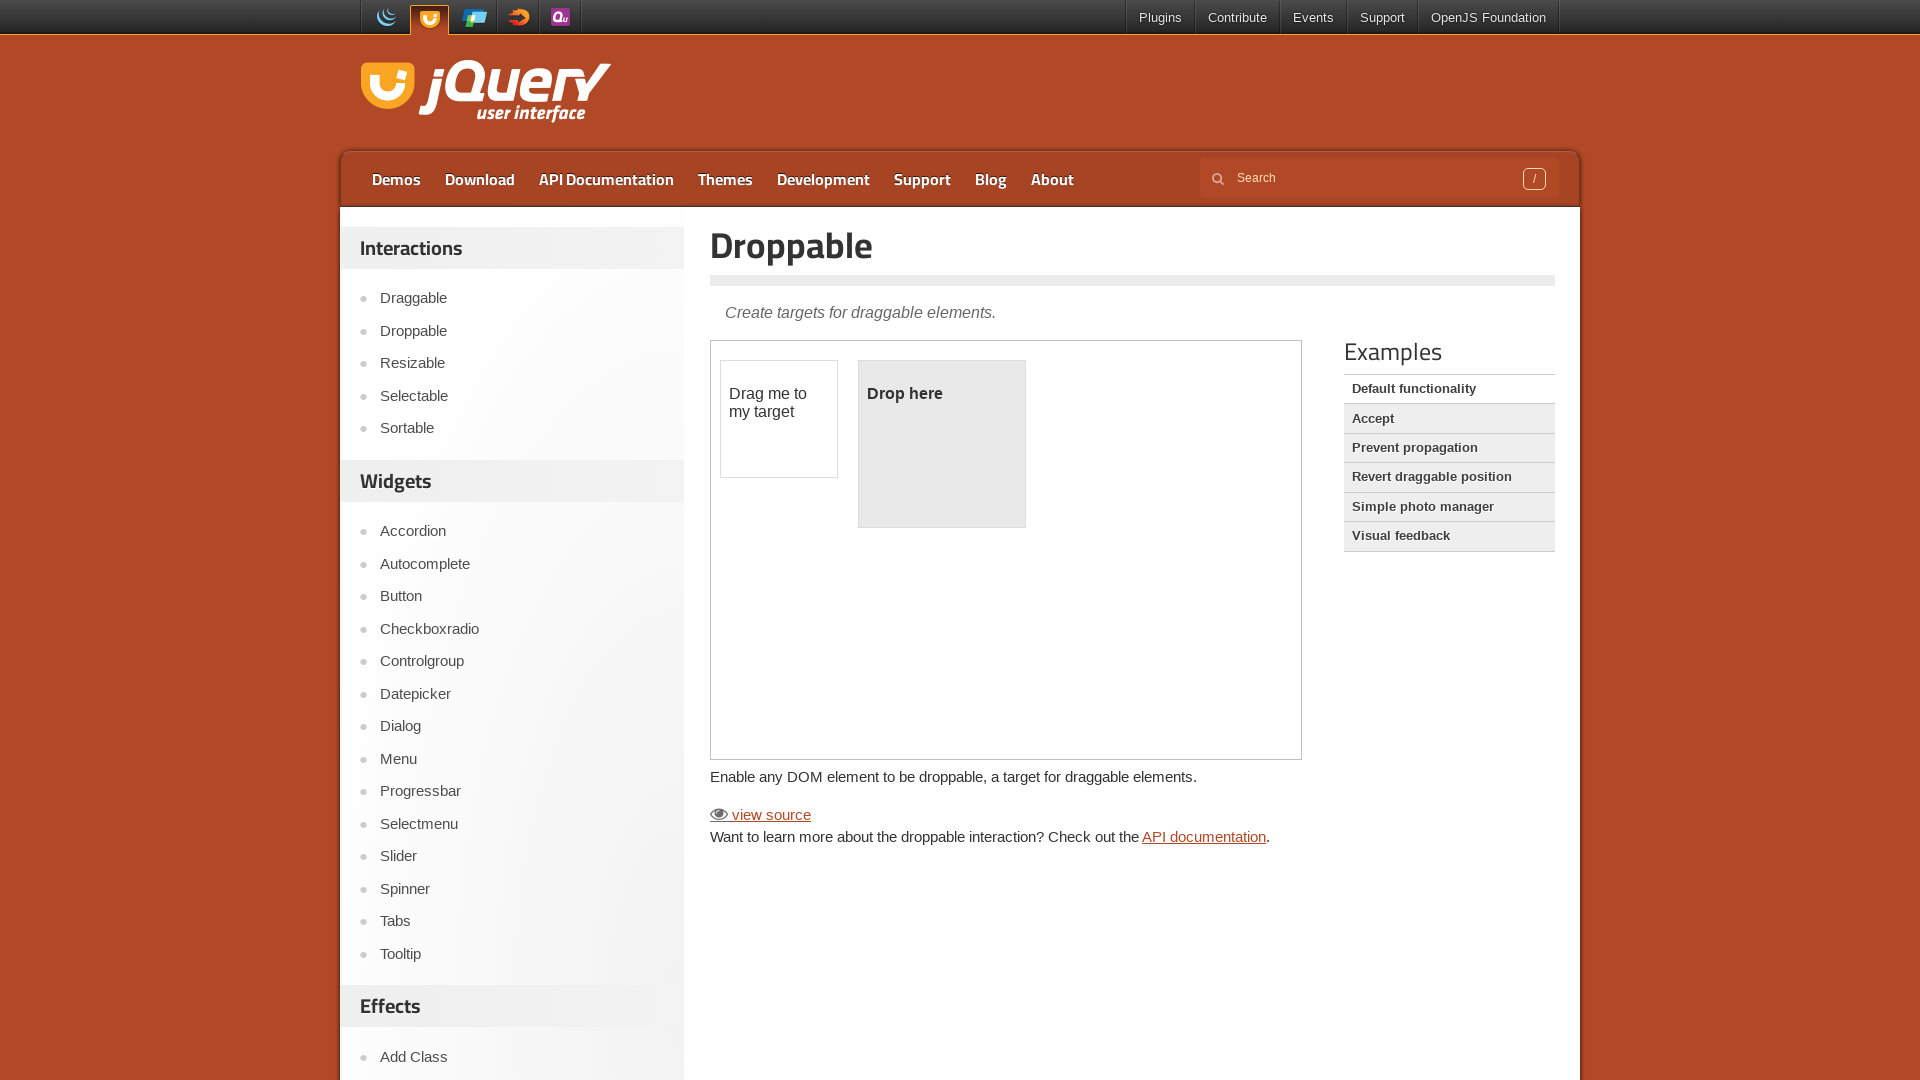

Dragged the draggable element to the droppable zone at (942, 444)
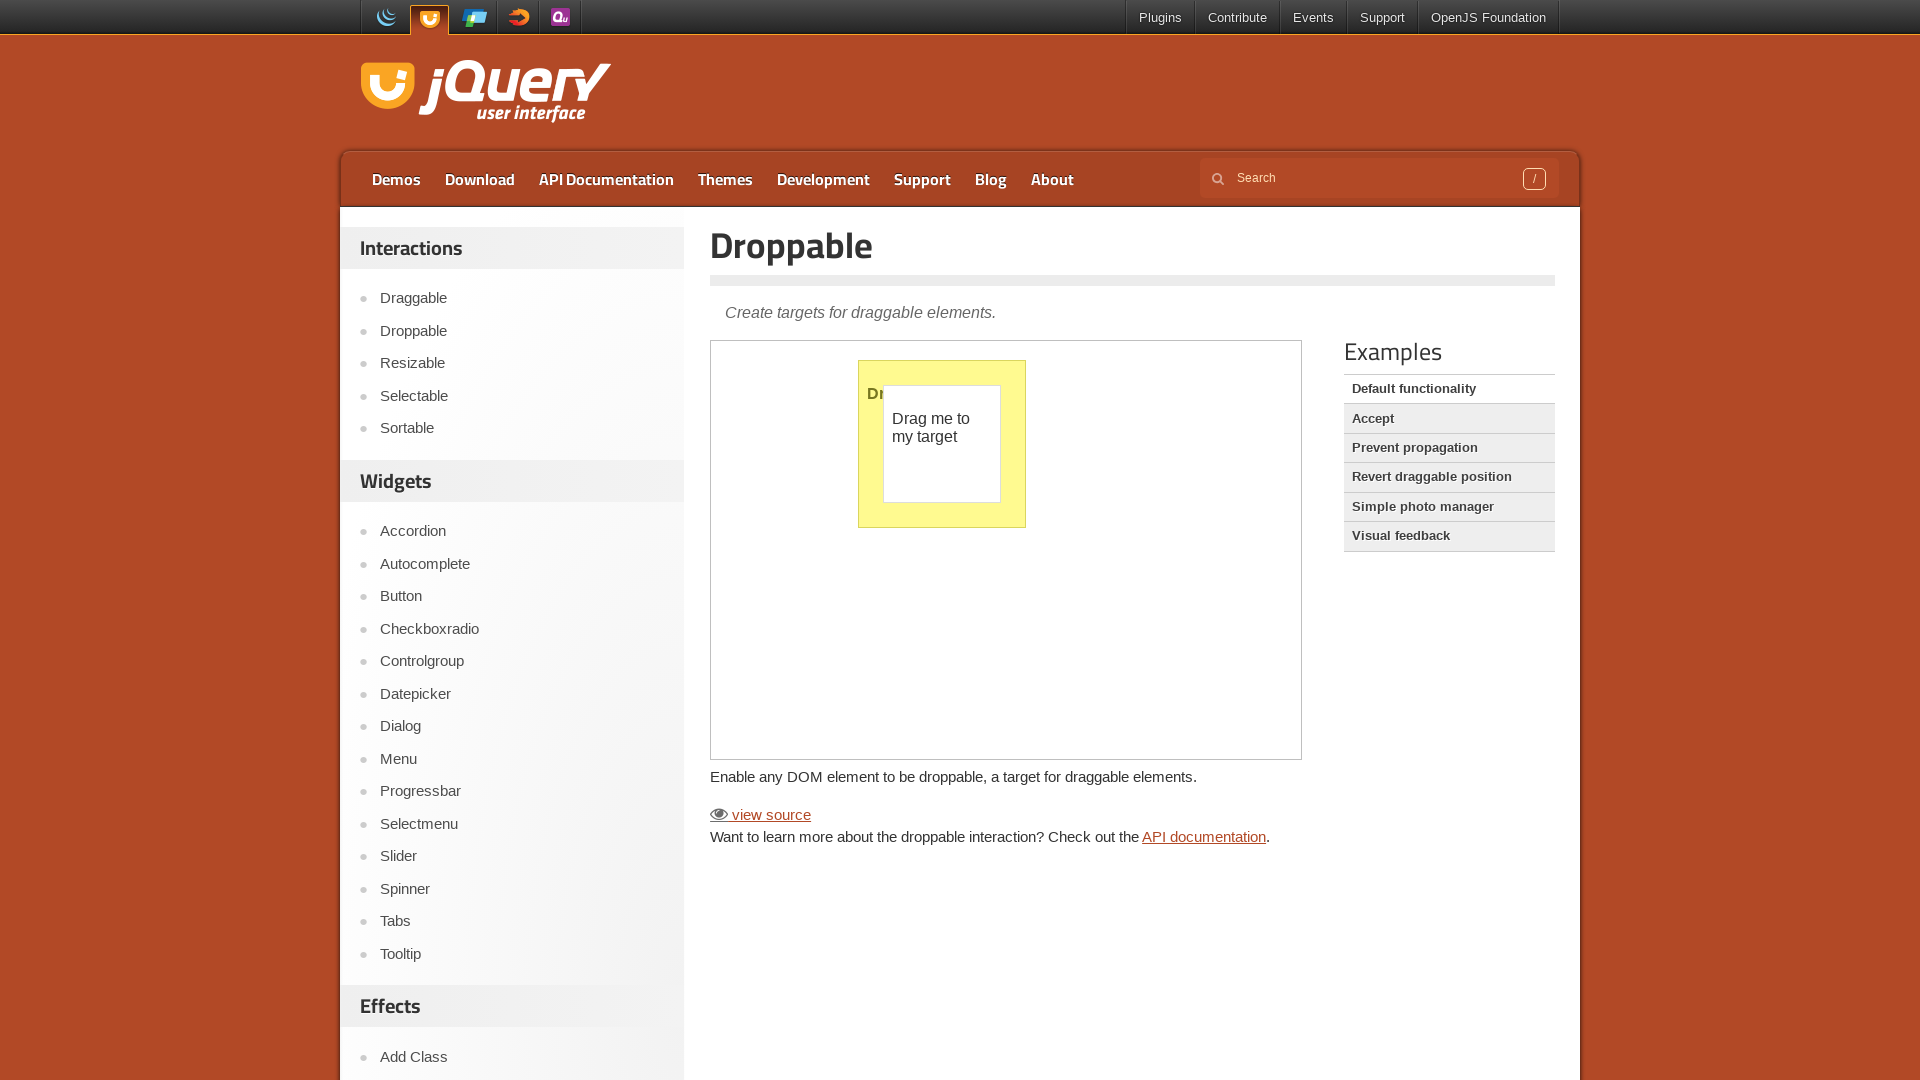

Clicked the first menu item in the top navigation at (396, 179) on #menu-top > li:first-child > a
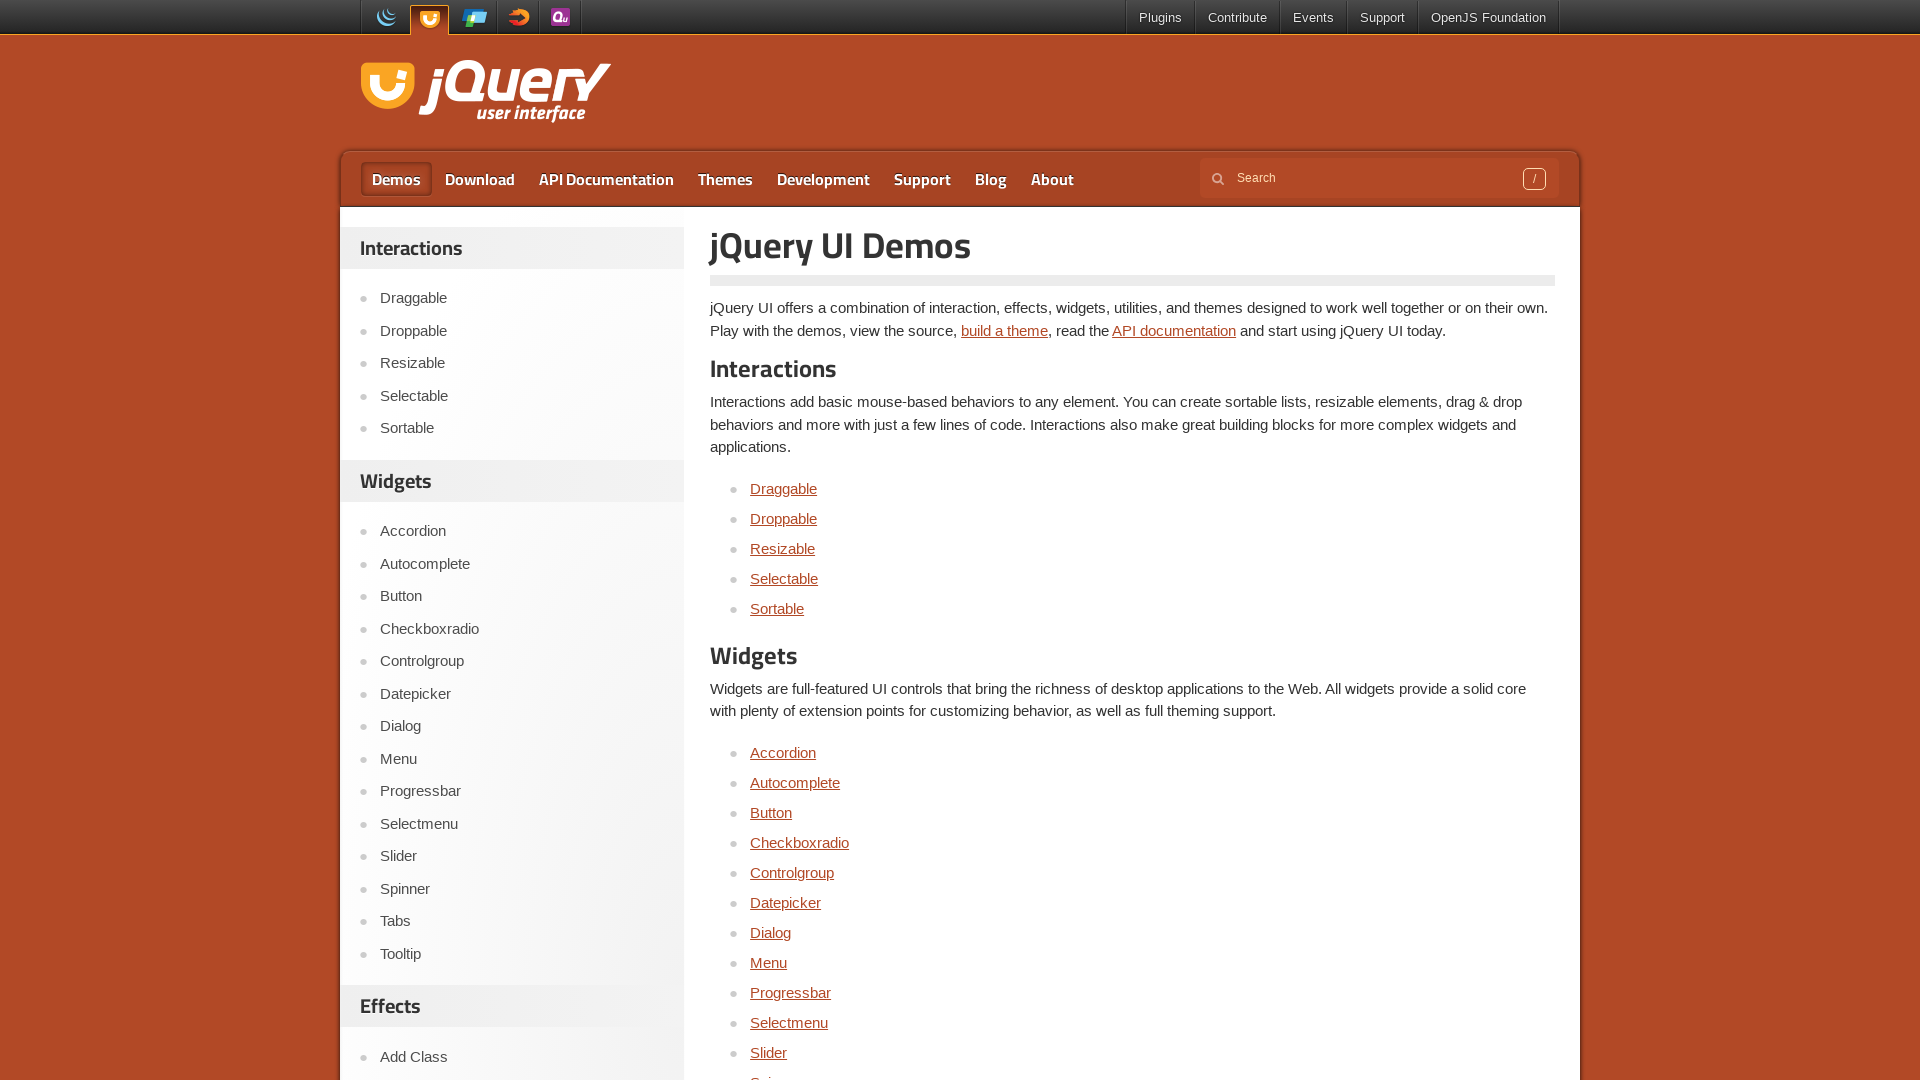

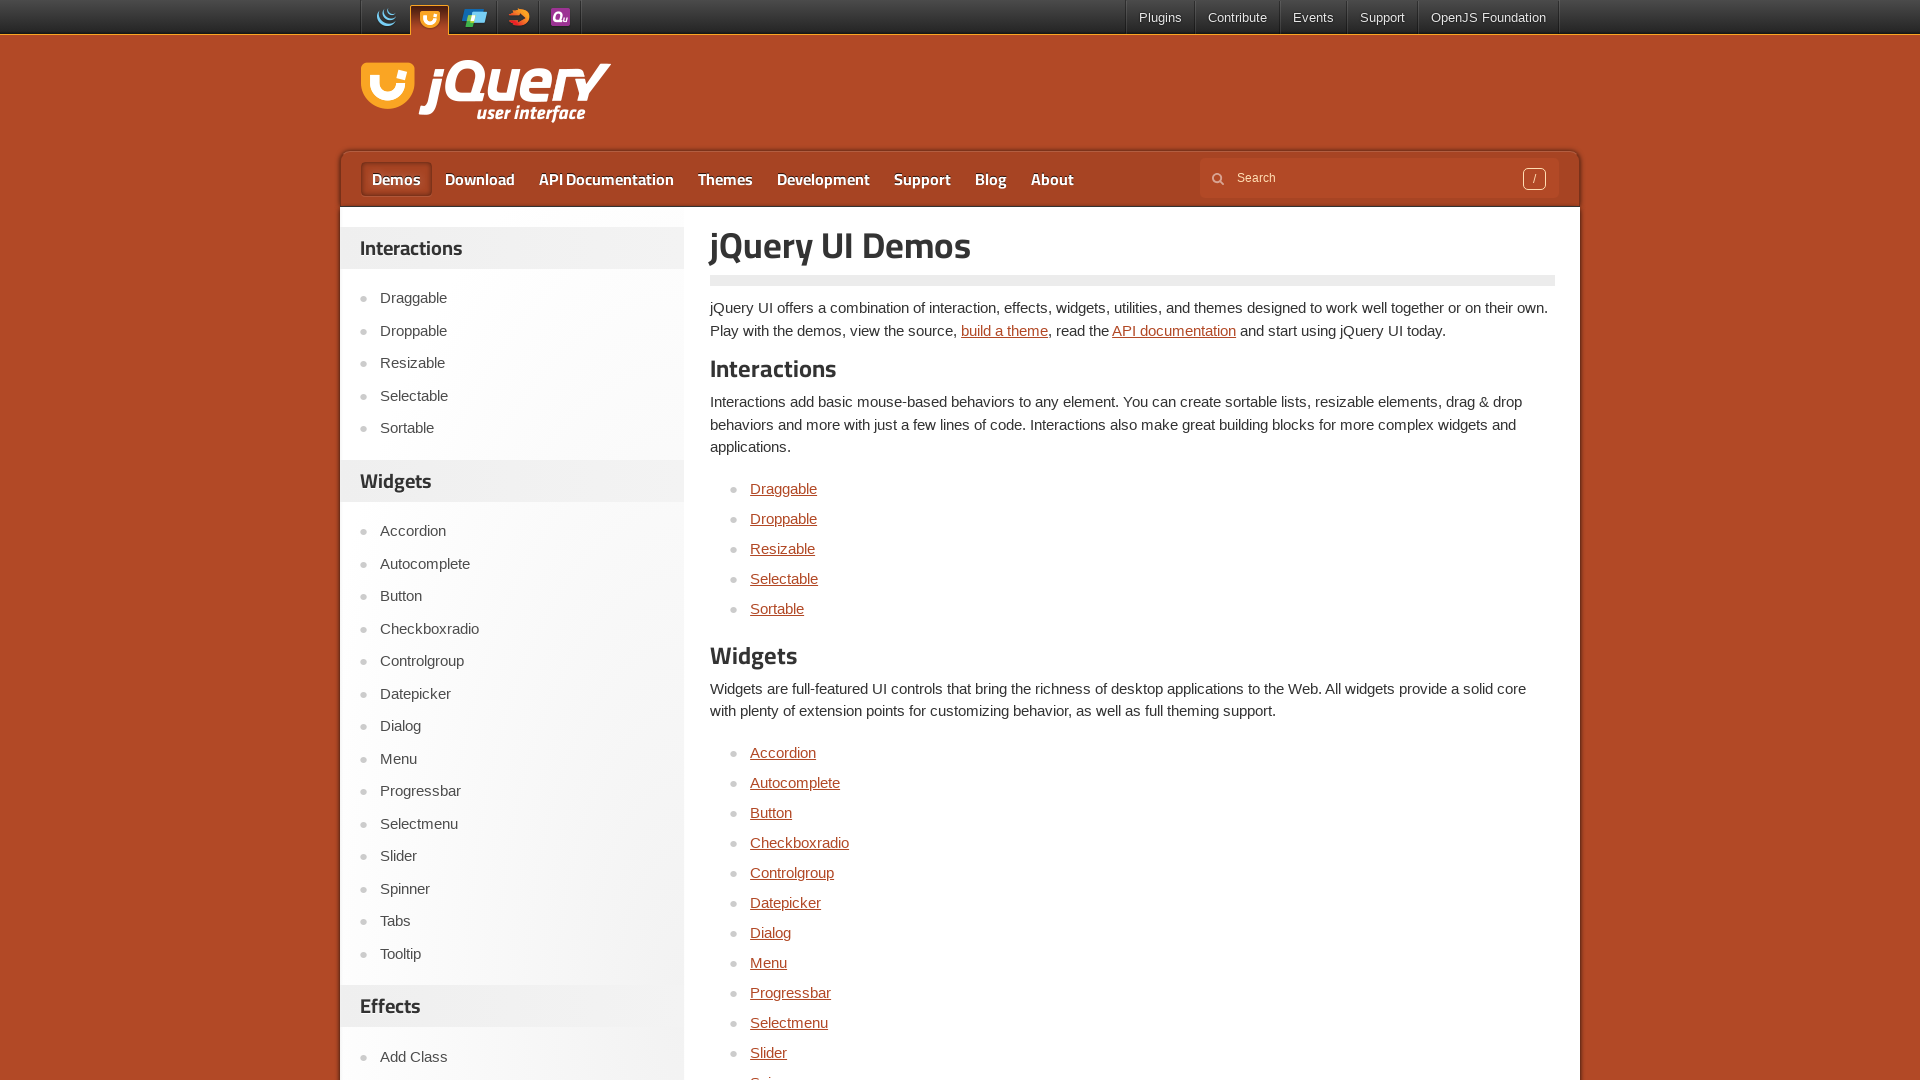